Tests accepting a JavaScript alert by clicking the first alert button, verifying the alert text, accepting it, and verifying the result message

Starting URL: http://the-internet.herokuapp.com/javascript_alerts

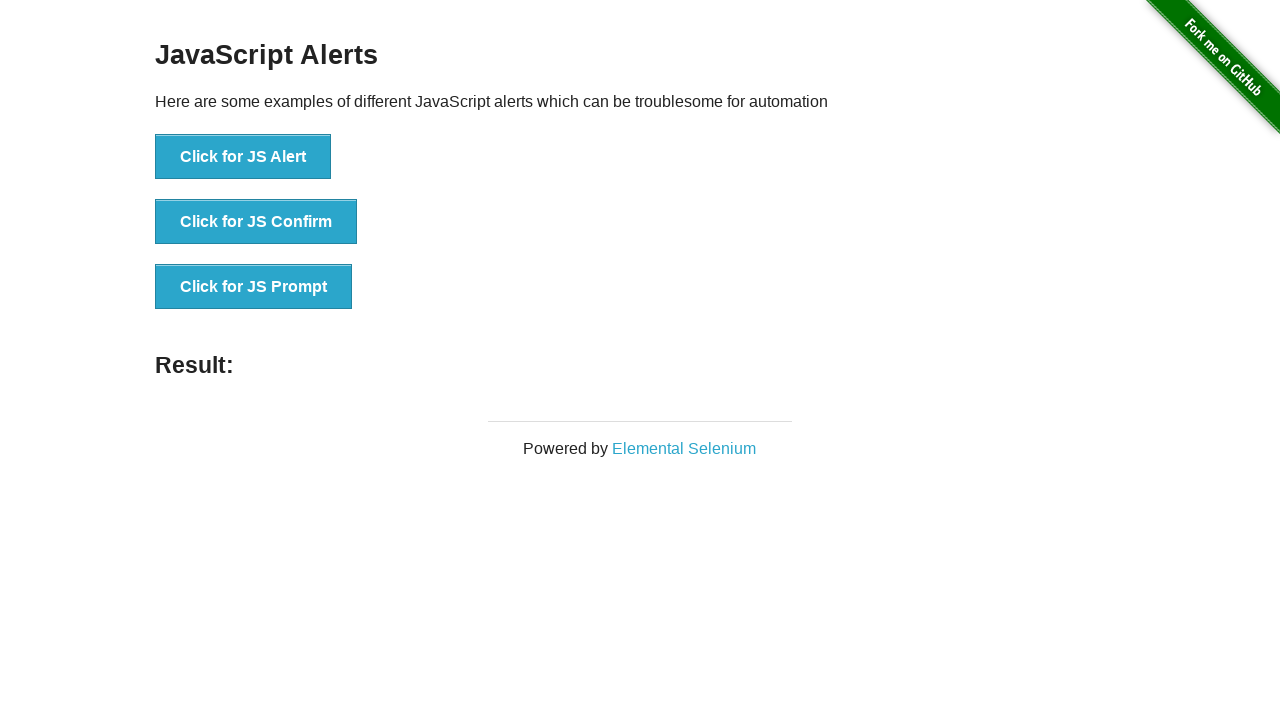

Clicked the first alert button to trigger JavaScript alert at (243, 157) on xpath=//button[@onclick='jsAlert()']
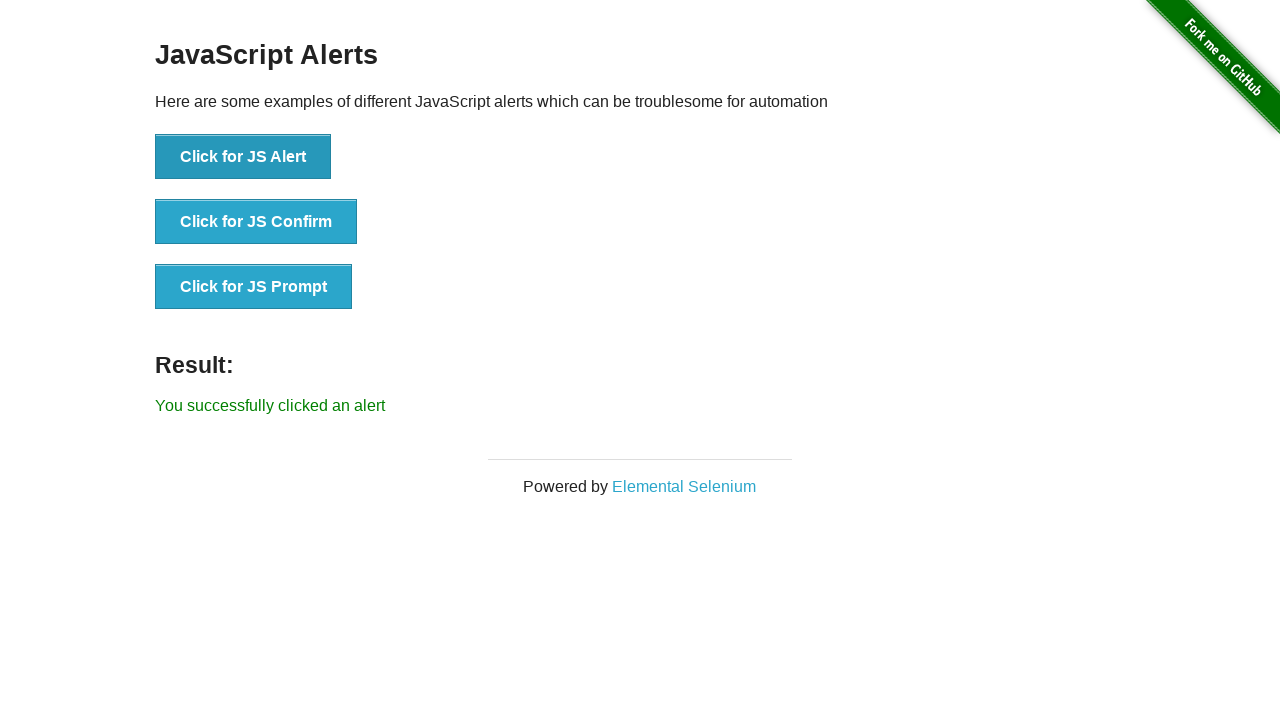

Set up dialog handler to accept alert
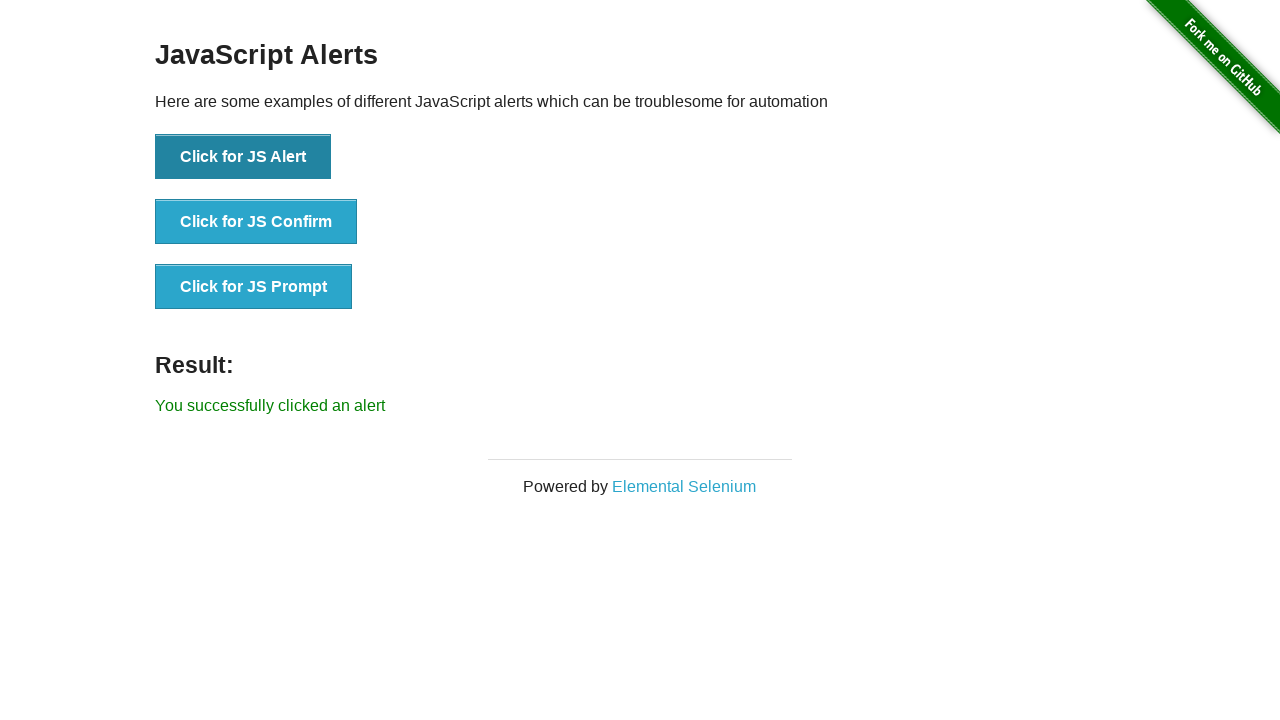

Waited for result message to appear
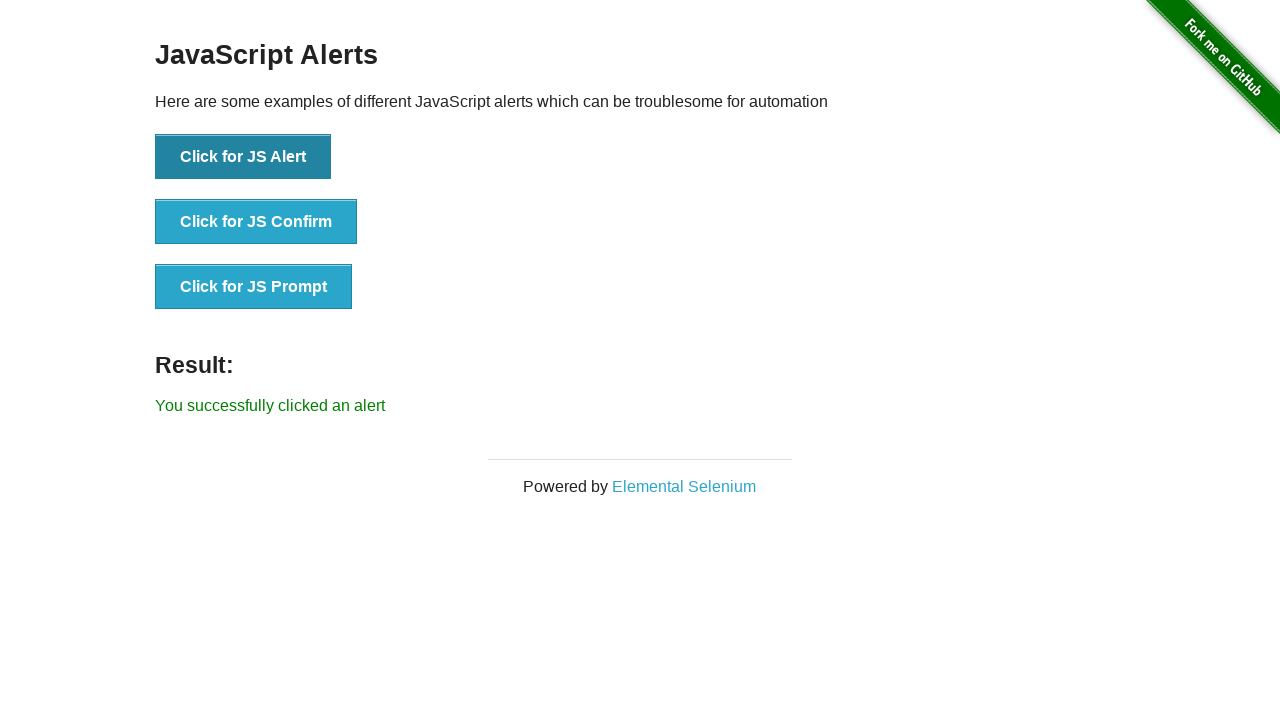

Retrieved result message text
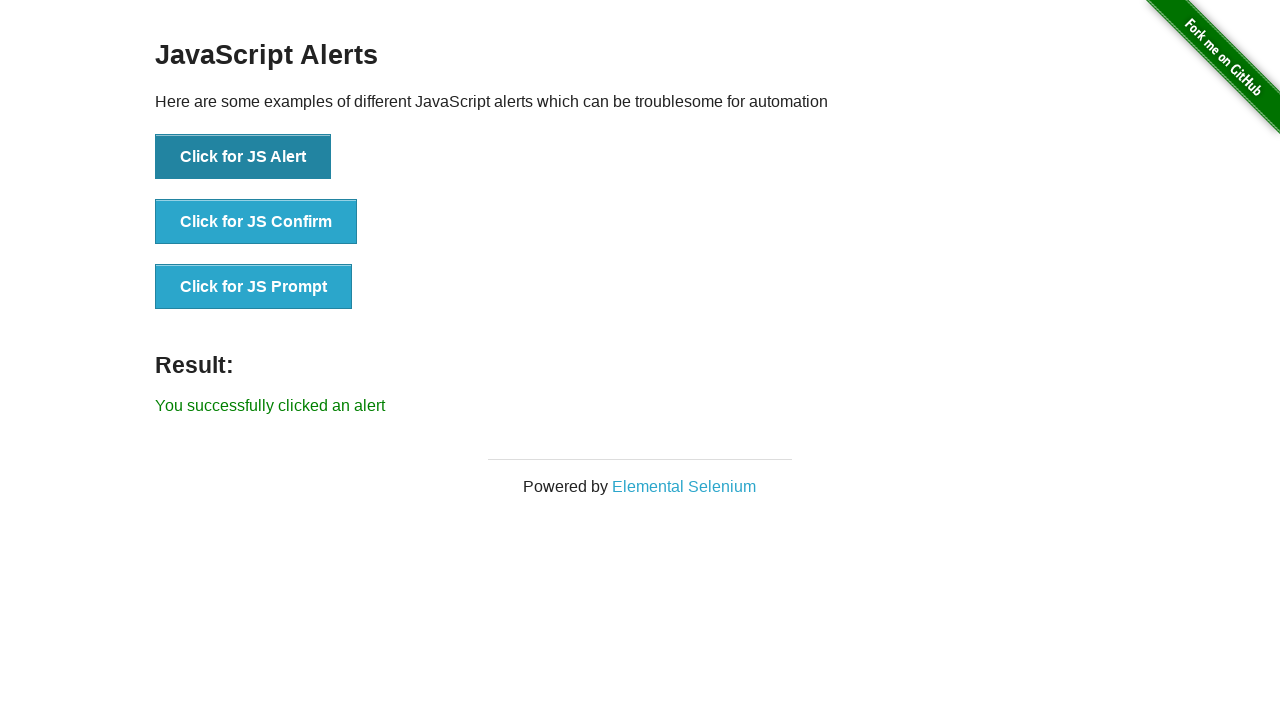

Verified result message is 'You successfully clicked an alert'
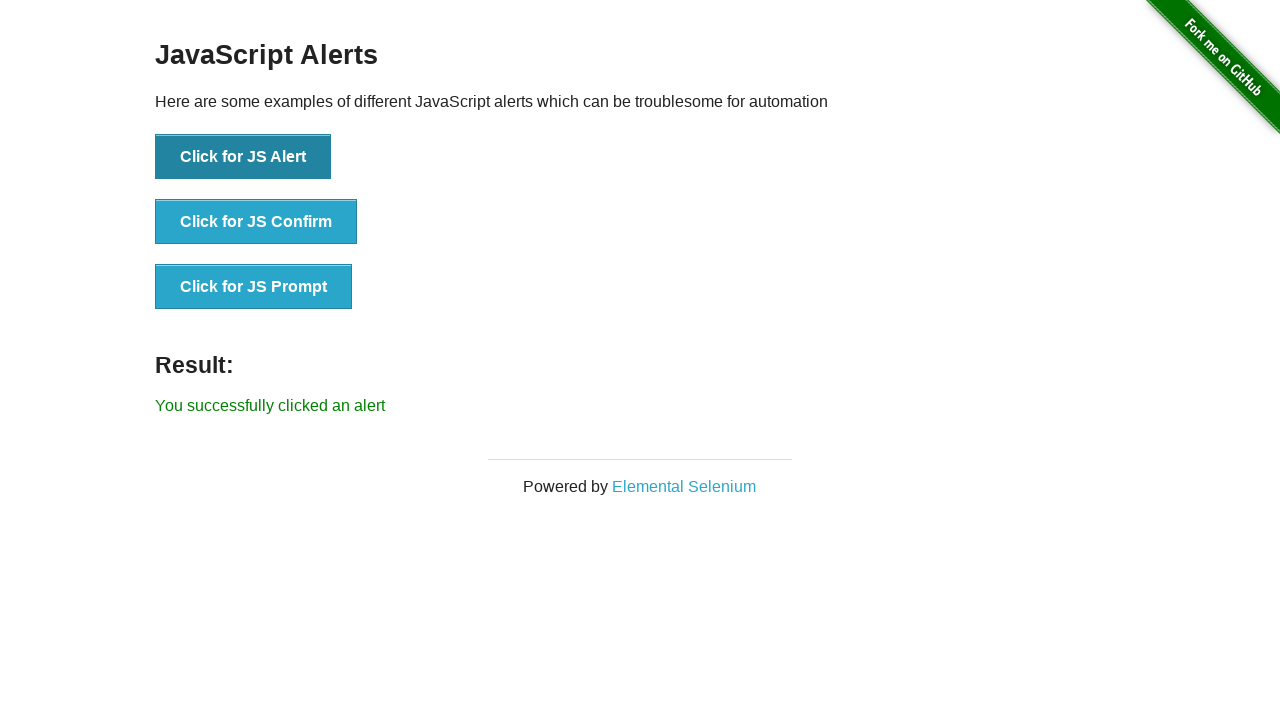

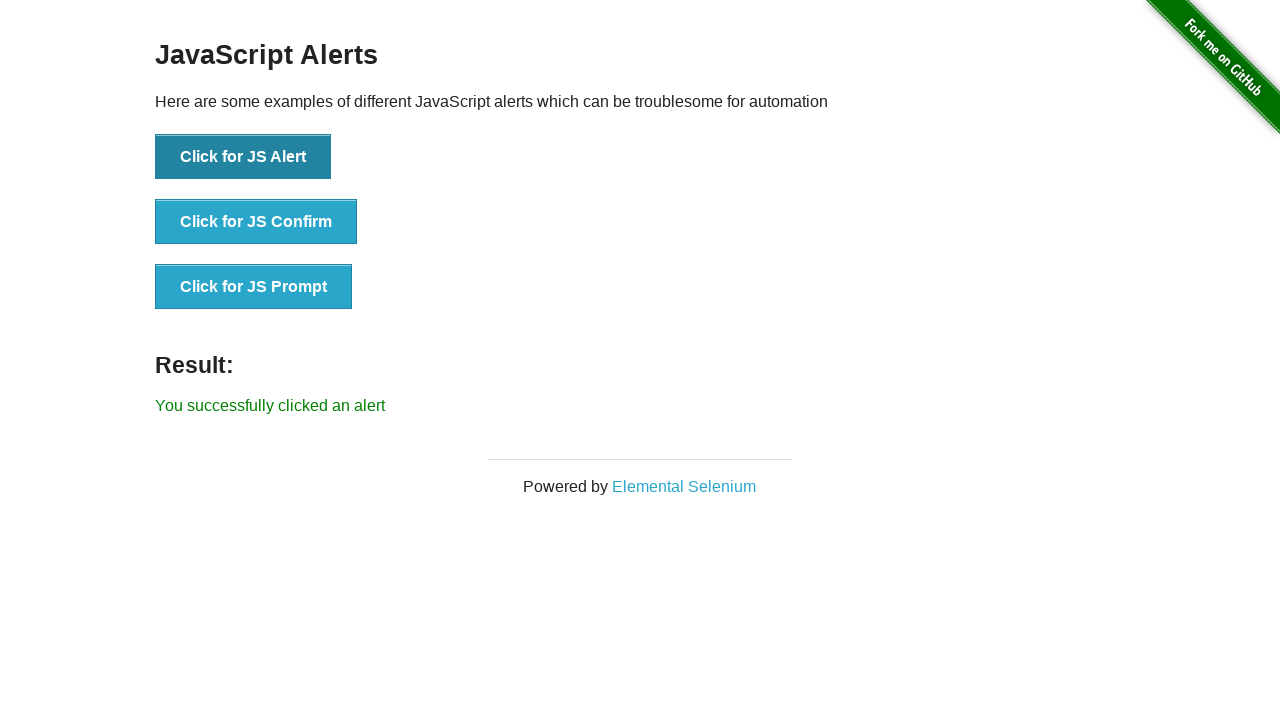